Tests mouse hover functionality on the Hovers demo page by hovering over user avatars, clicking through to user profile pages, and testing browser navigation (back/forward)

Starting URL: https://the-internet.herokuapp.com/hovers

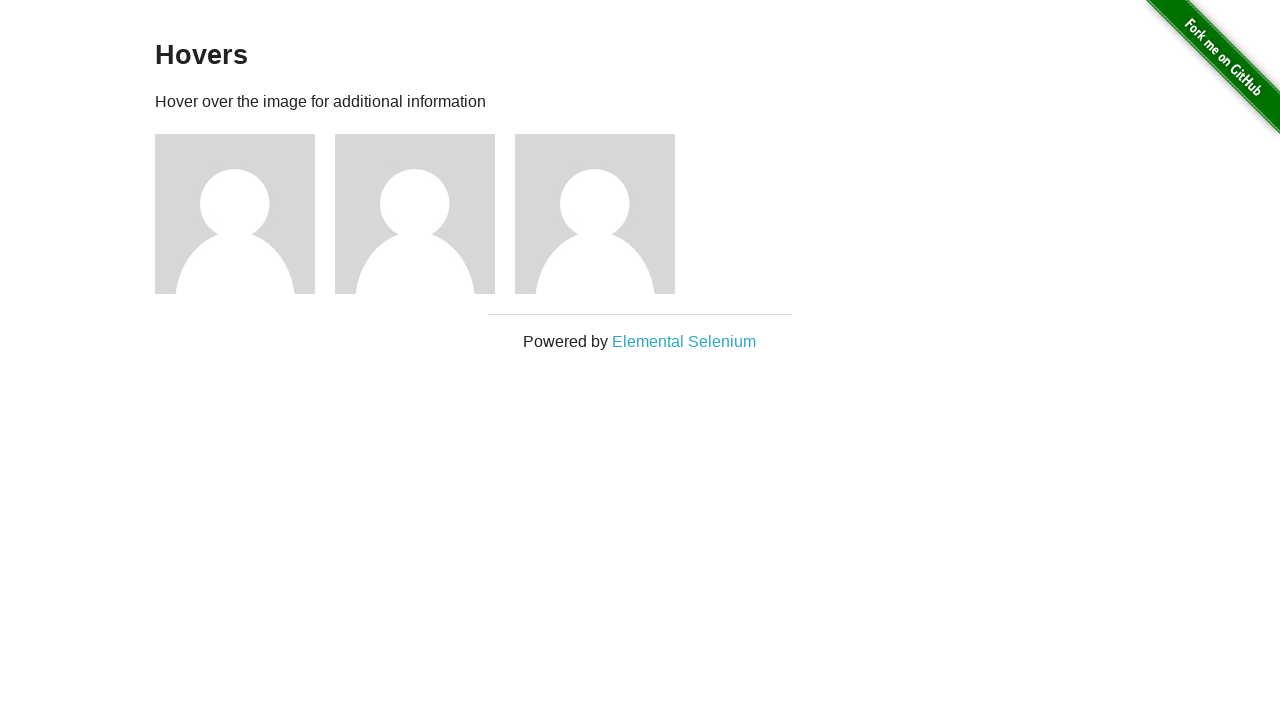

Hovered over the second user avatar to reveal profile link at (415, 214) on //div[@class='example']//div[2]//img[1]
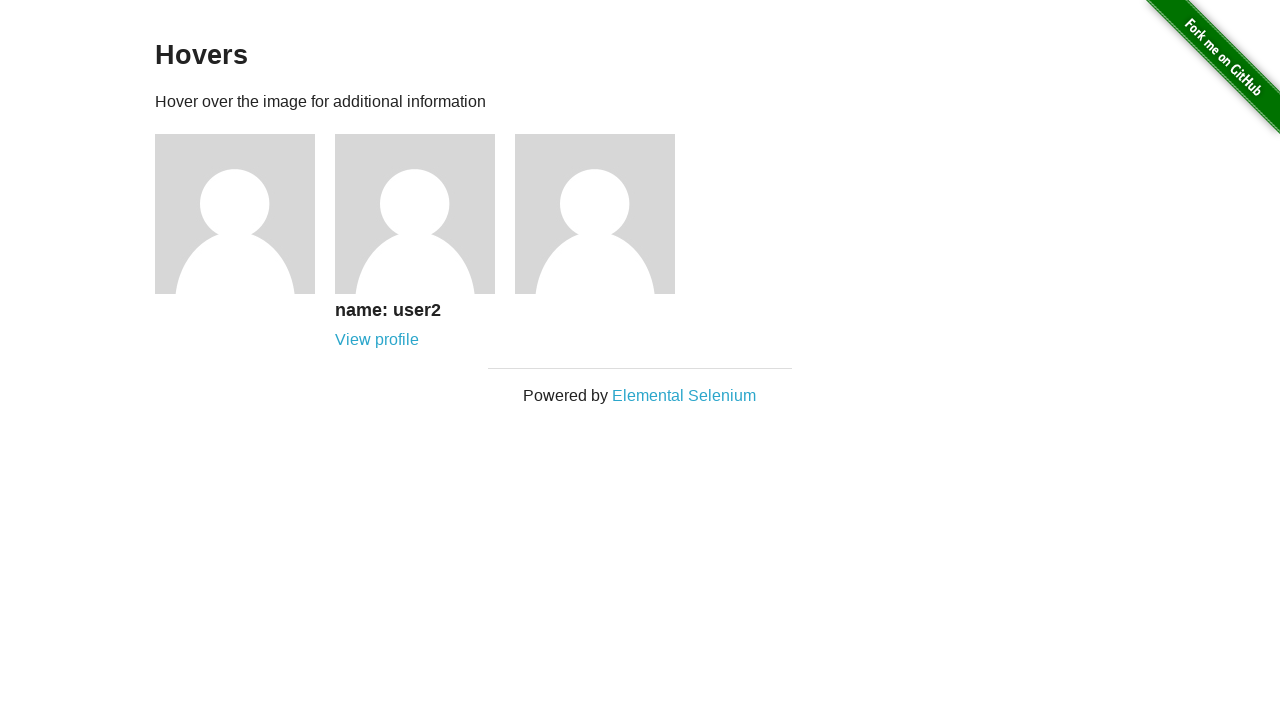

Waited 500ms for hover effect animation to complete
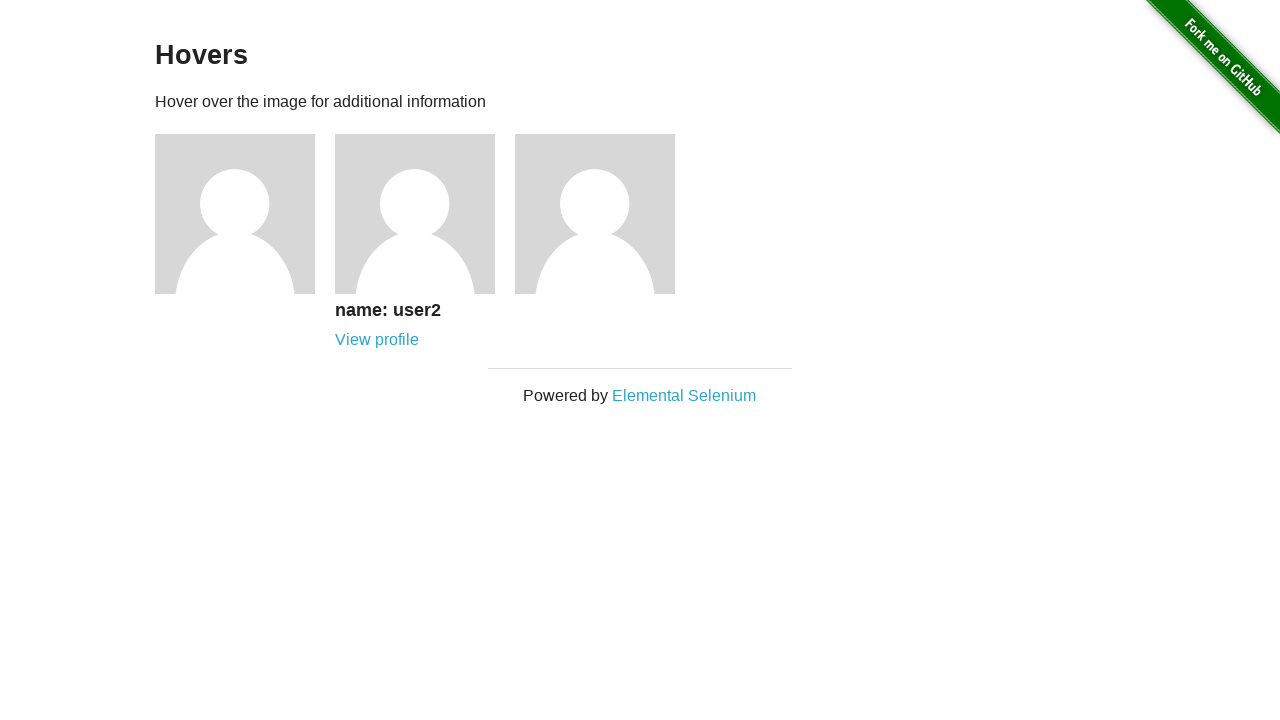

Clicked on user 2 profile link at (377, 340) on xpath=//a[@href='/users/2']
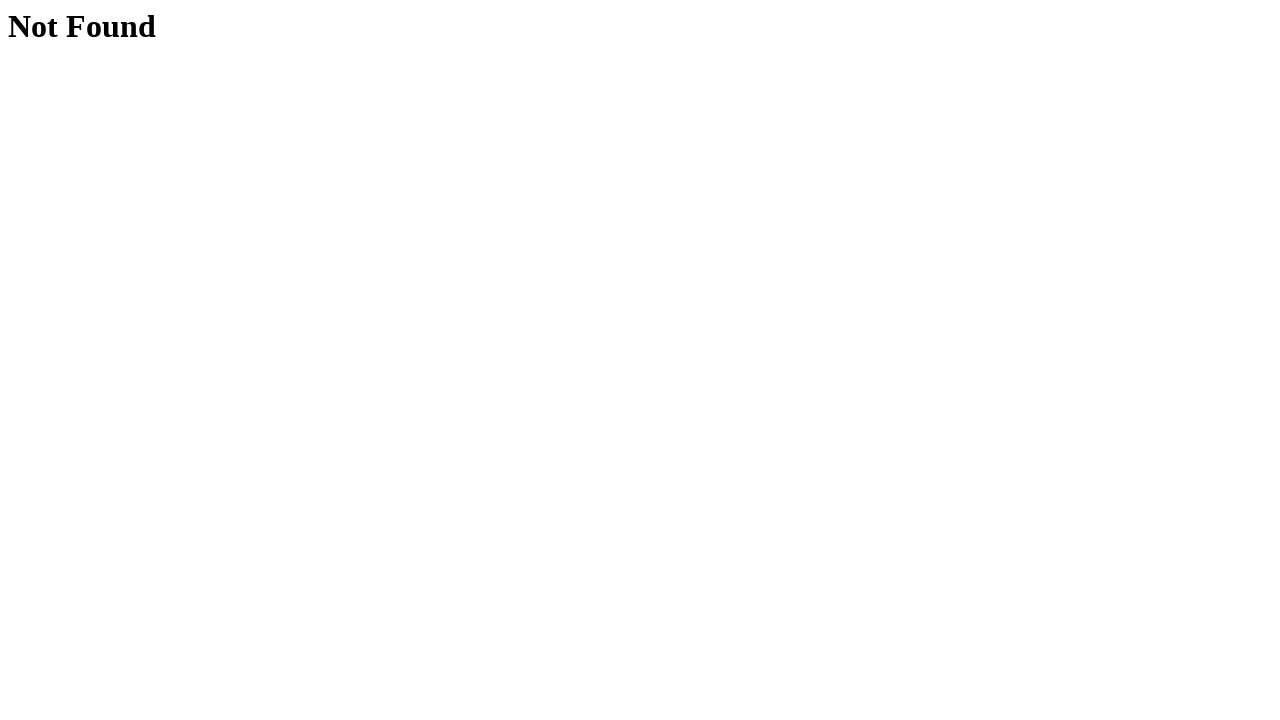

User profile page loaded successfully
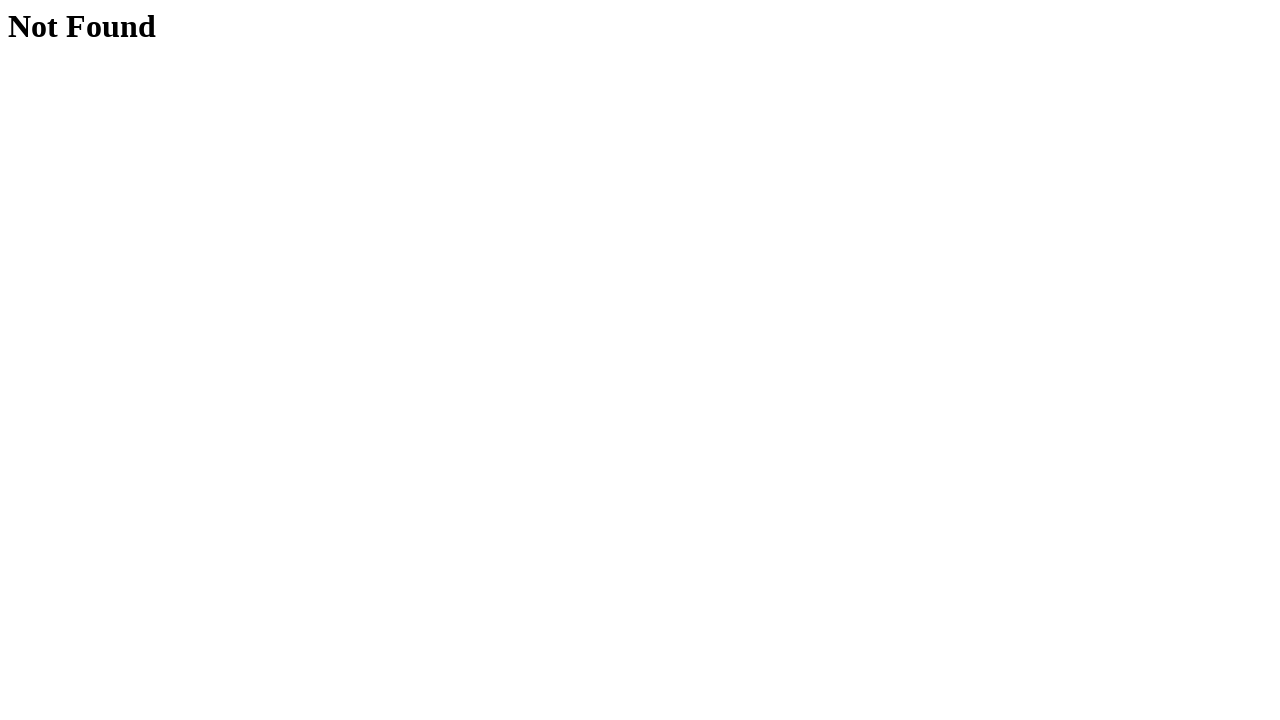

Navigated back to the hovers demo page using browser back button
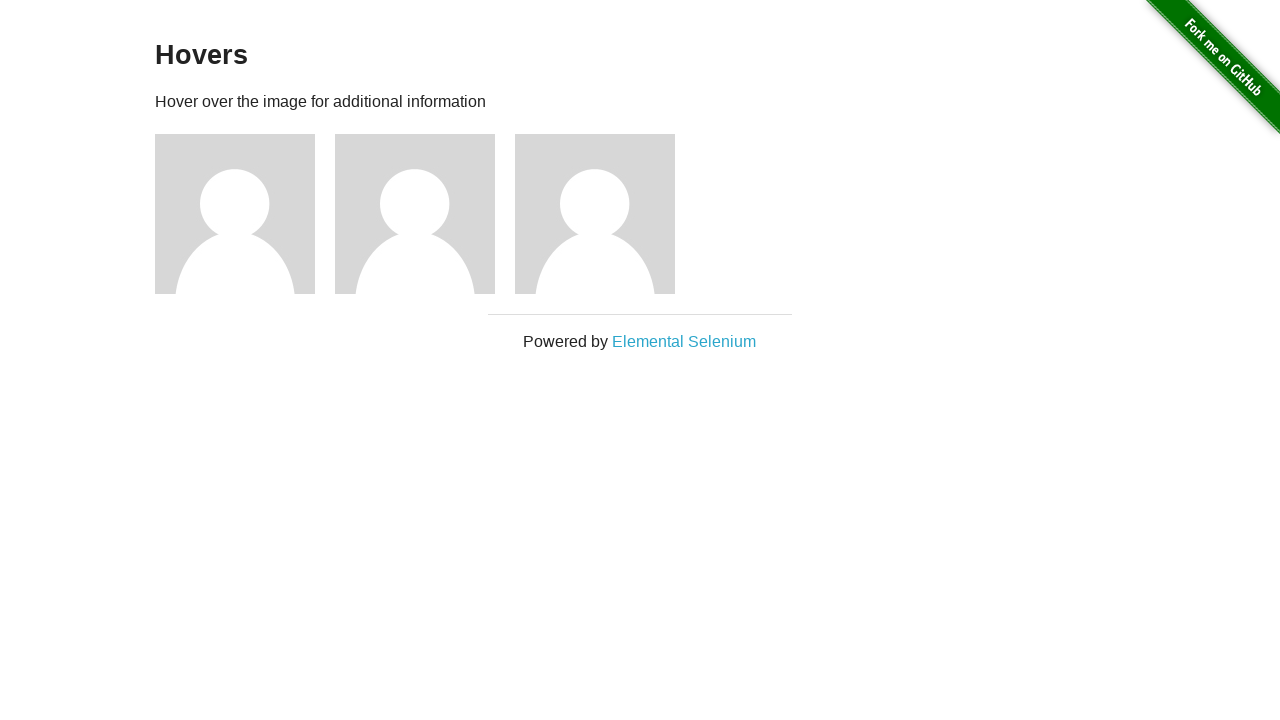

Navigated forward to user profile page using browser forward button
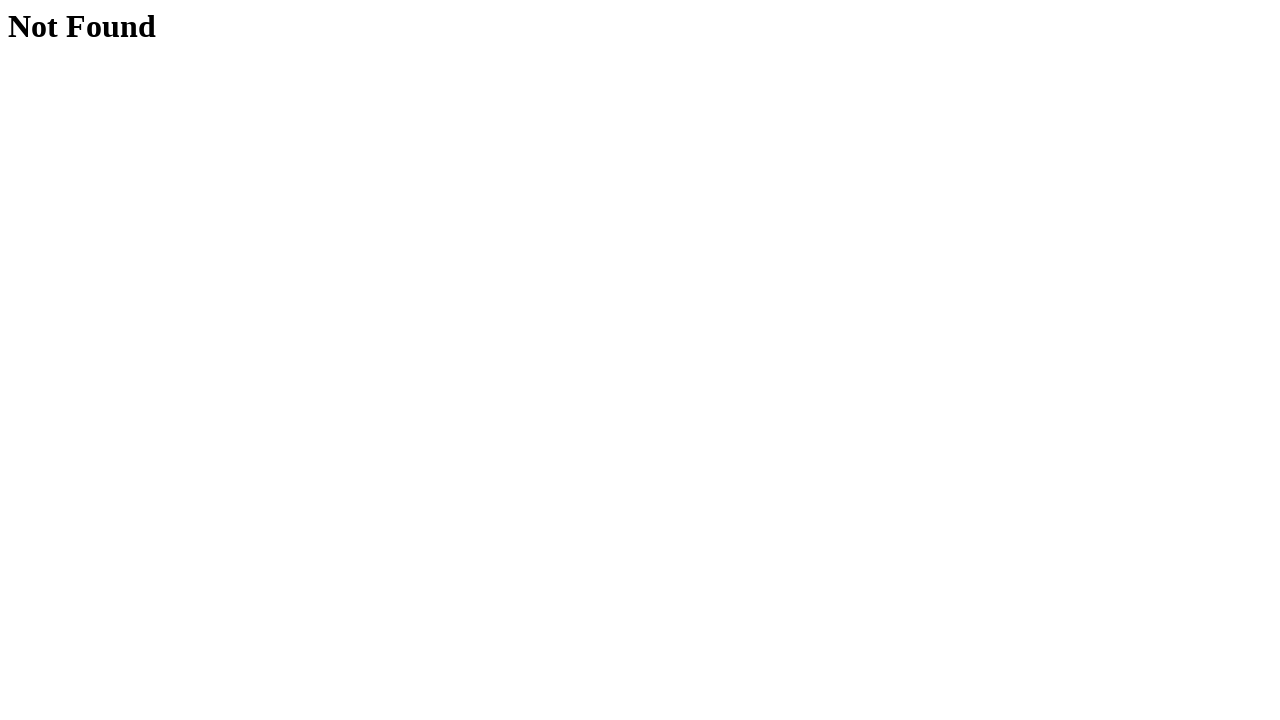

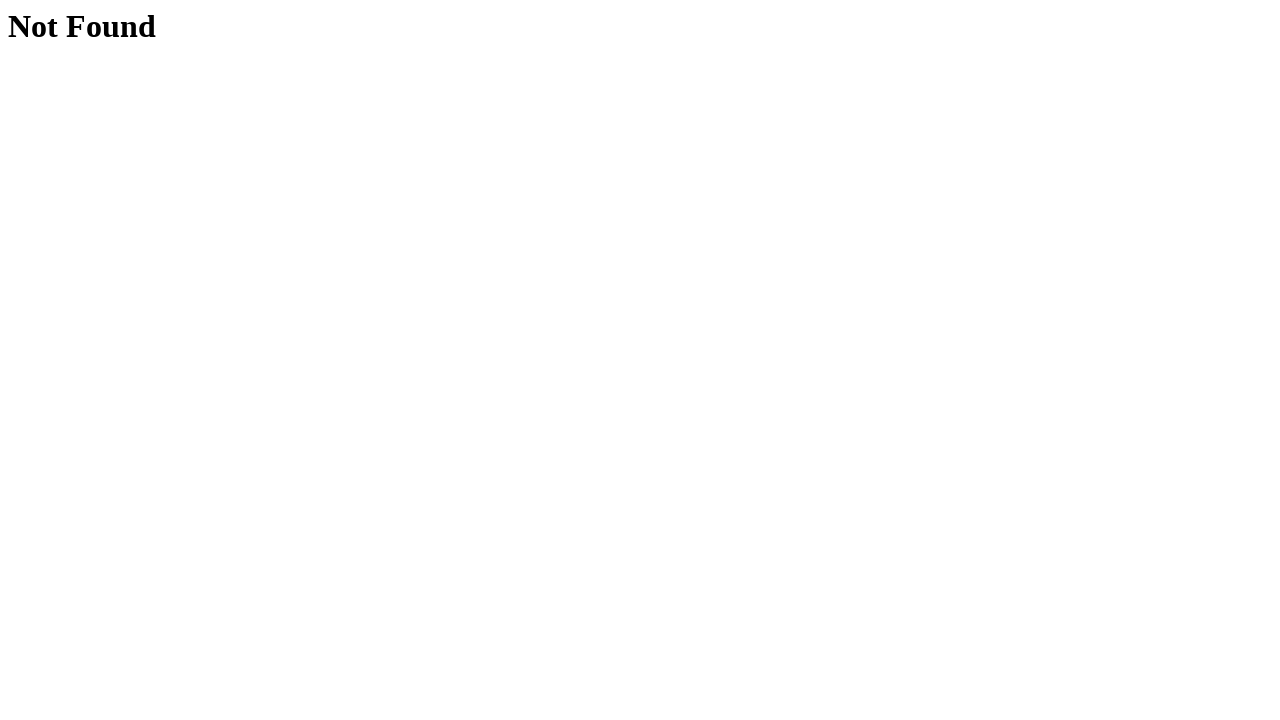